Tests waitUntil command by clicking checkbox button and waiting for checkbox to no longer exist

Starting URL: https://the-internet.herokuapp.com/dynamic_controls

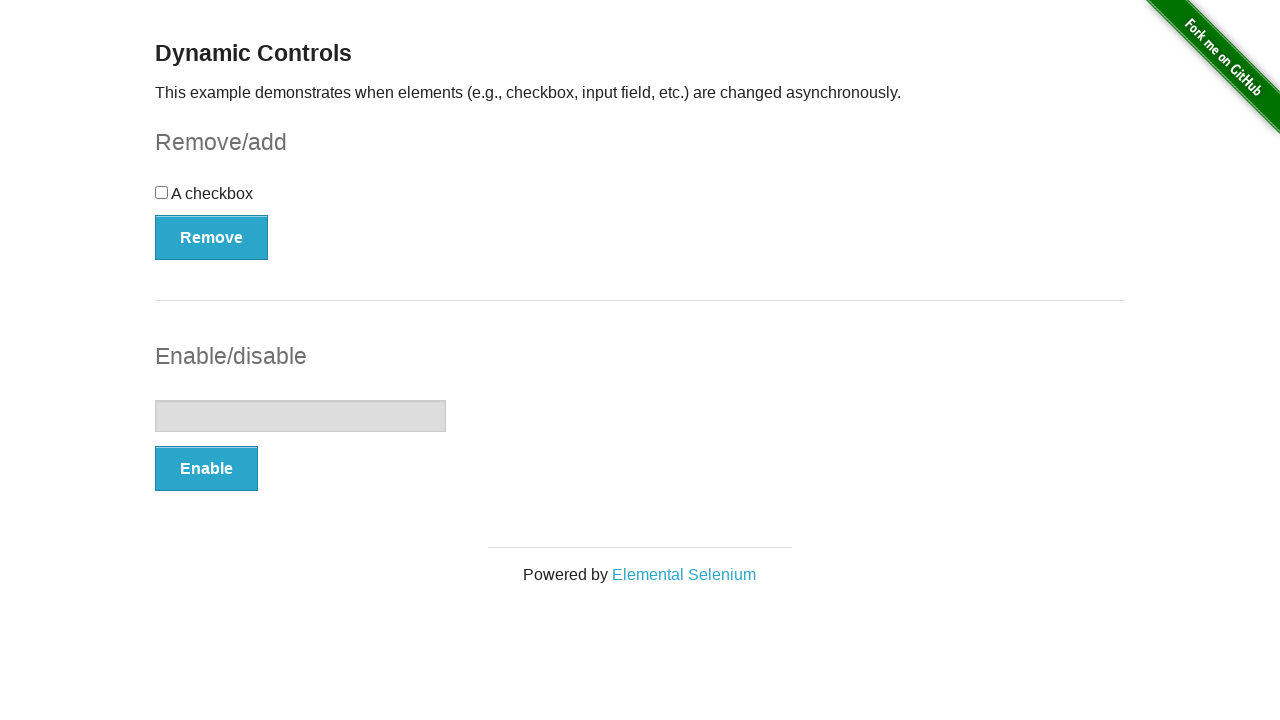

Clicked checkbox example button to remove checkbox at (212, 237) on #checkbox-example button
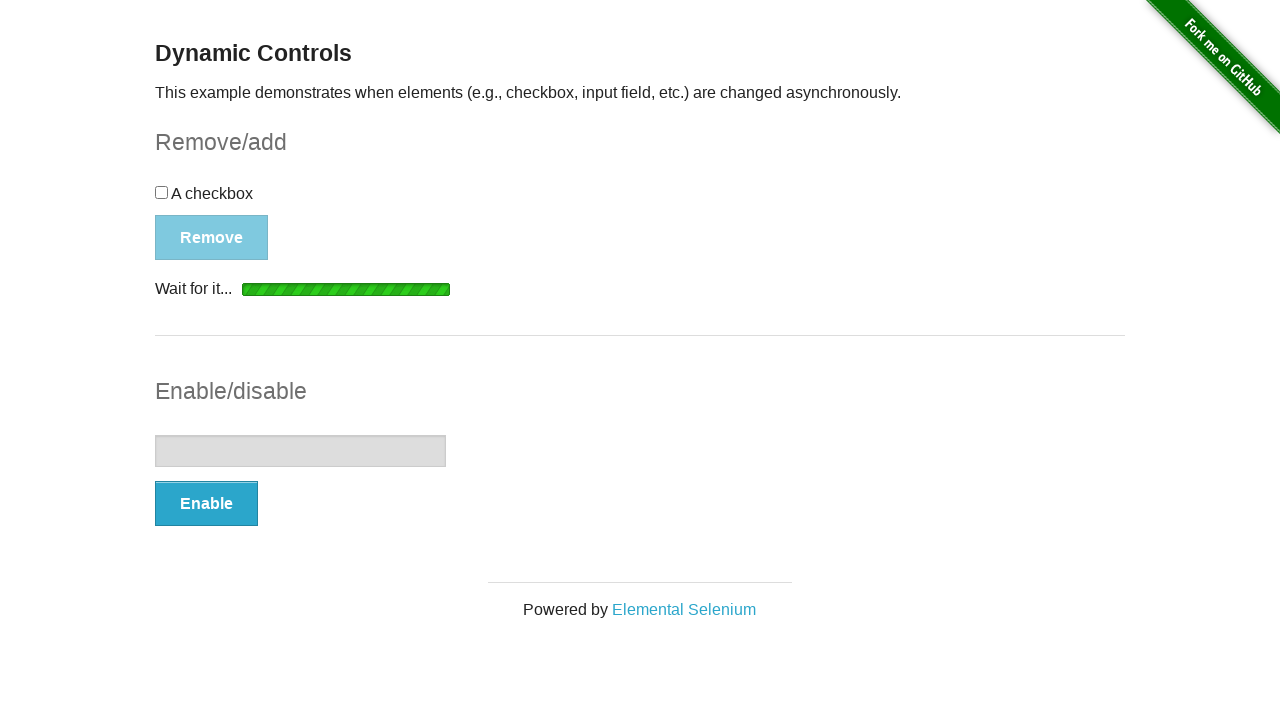

Checkbox element detached from DOM after button click
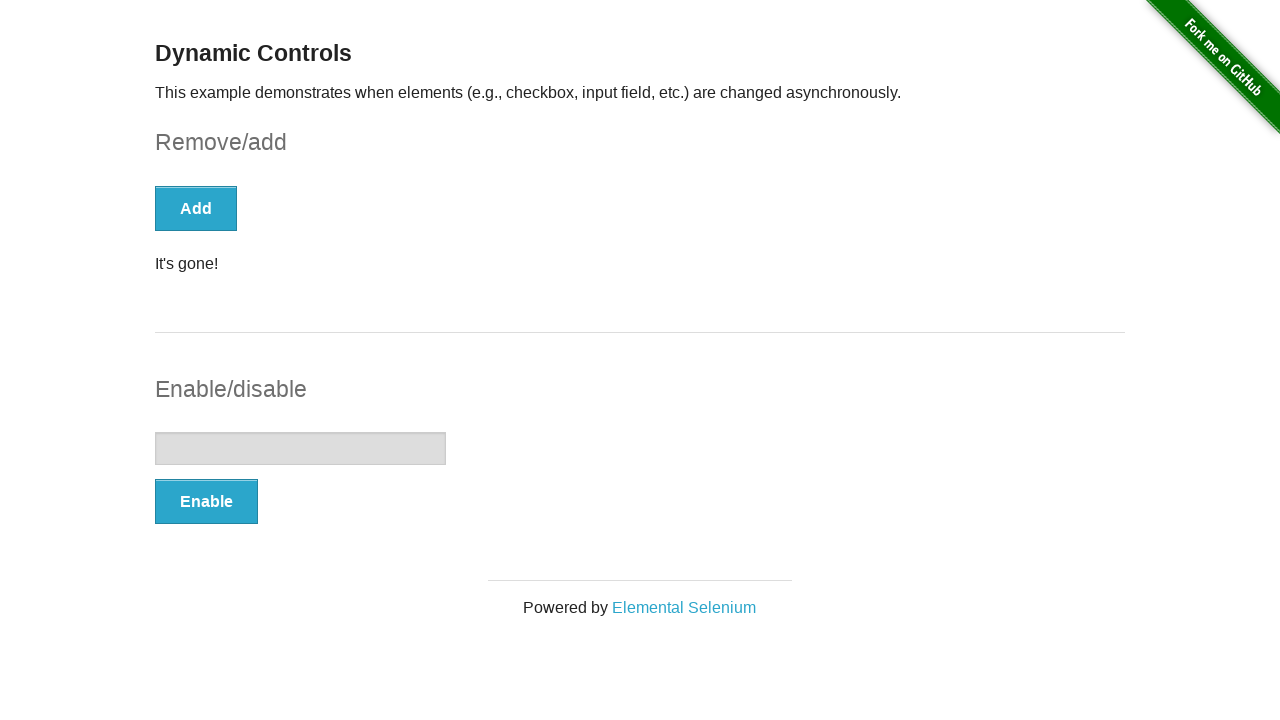

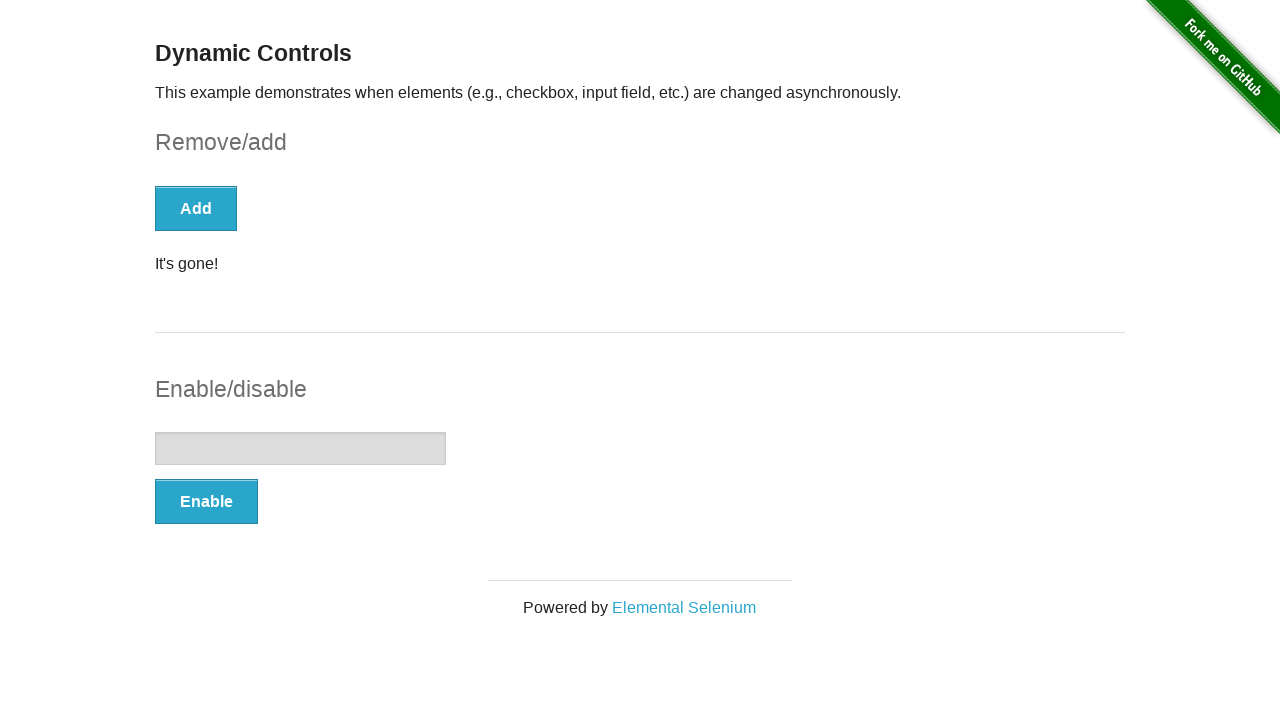